Clicks the 0-9 link and verifies that programming languages starting with digits are displayed

Starting URL: https://www.99-bottles-of-beer.net/abc.html

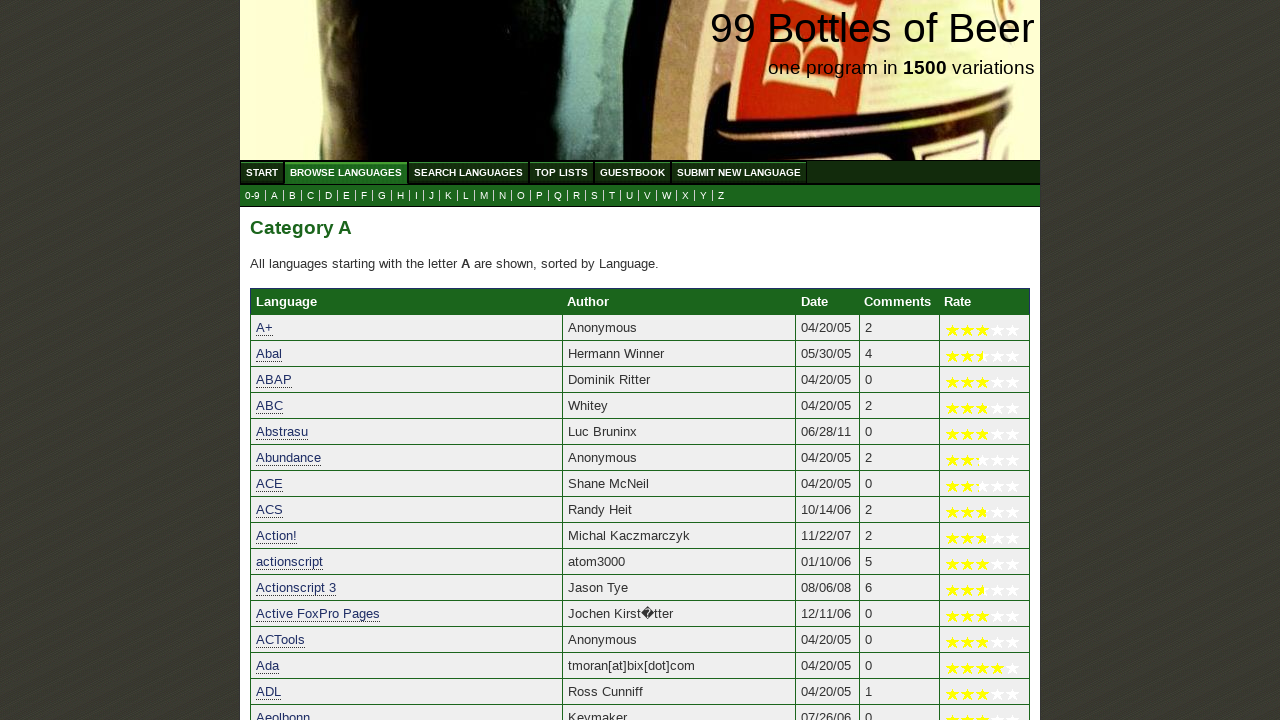

Clicked the 0-9 link to view programming languages starting with digits at (252, 196) on xpath=//a[@href='0.html']
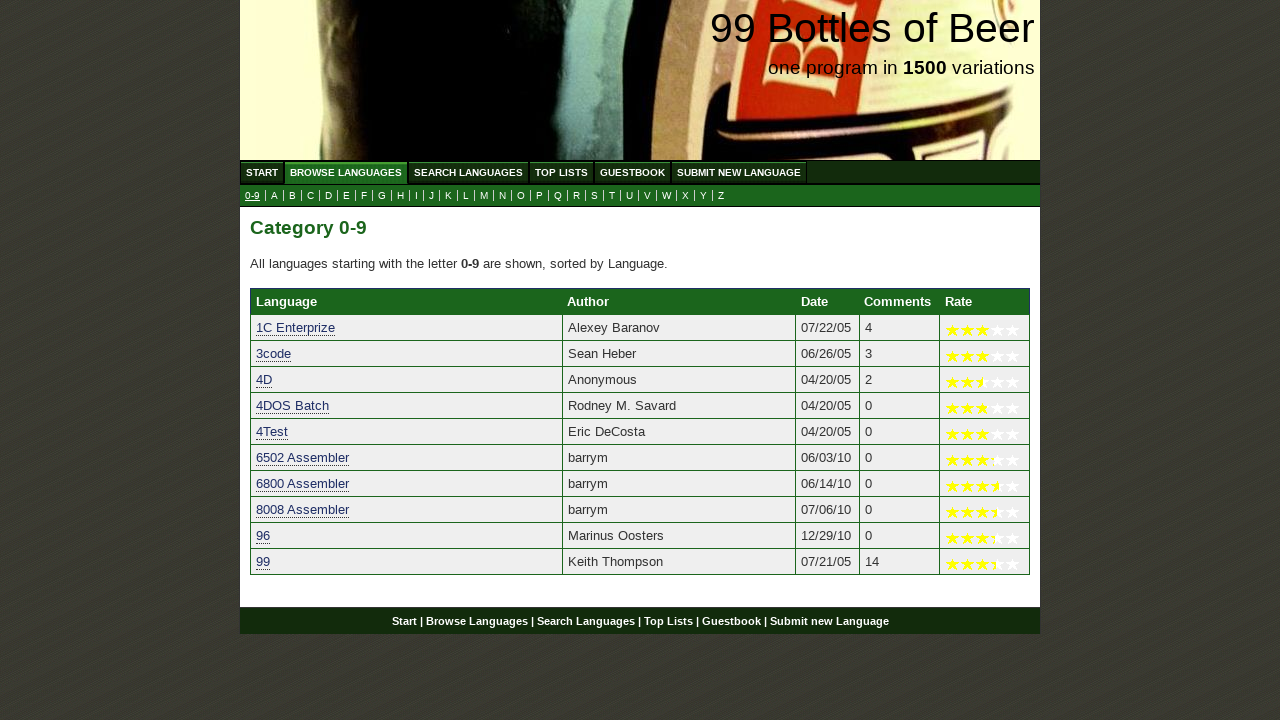

Programming languages starting with digits loaded in results table
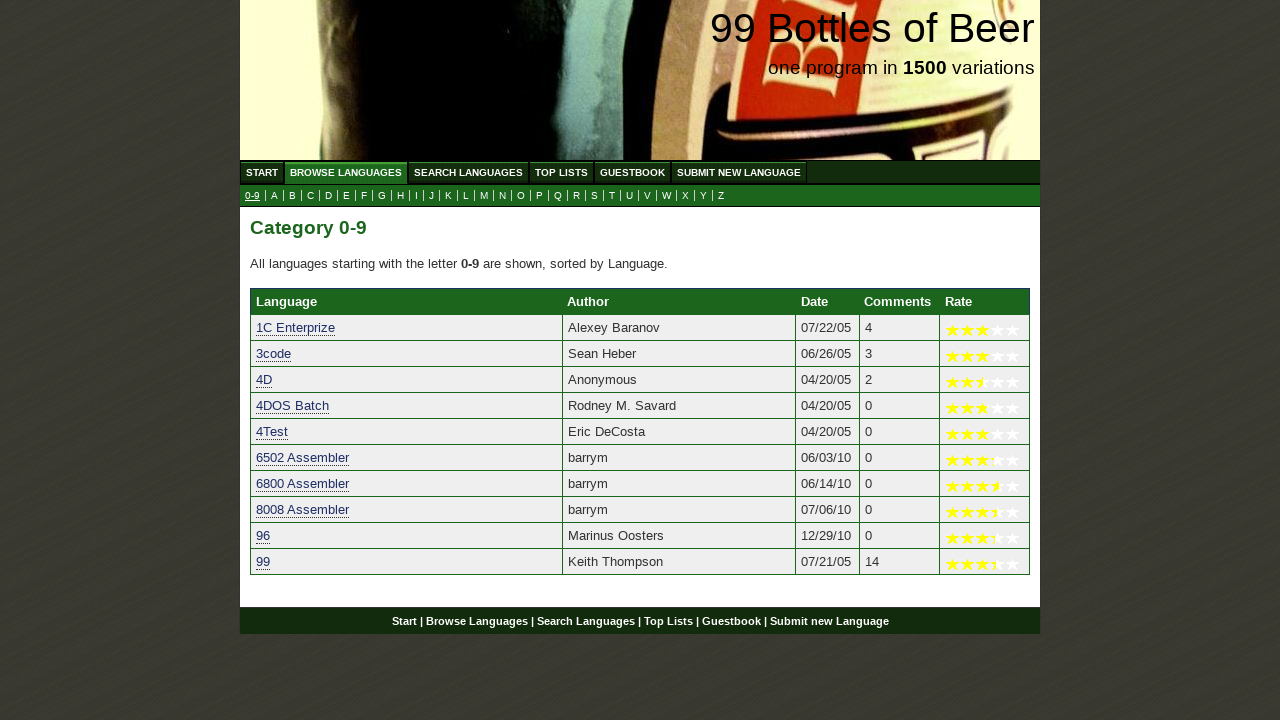

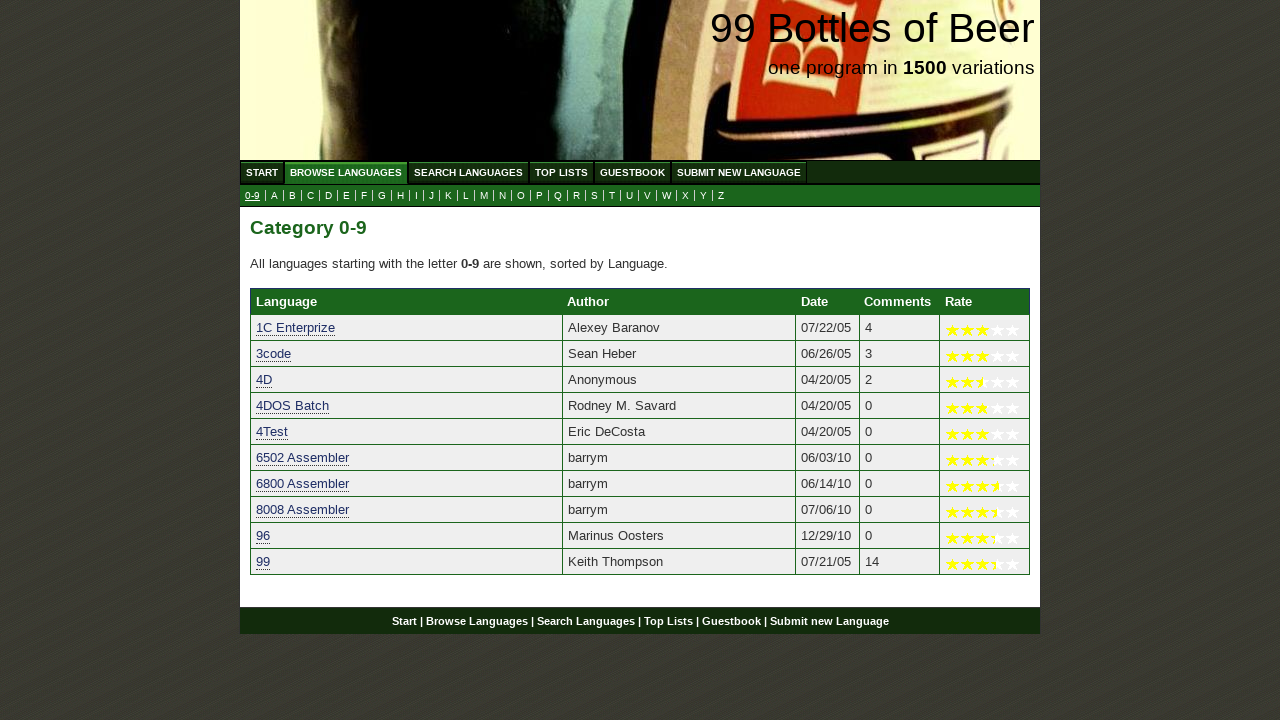